Navigates to the WebdriverIO homepage and verifies the page loads successfully

Starting URL: http://webdriver.io

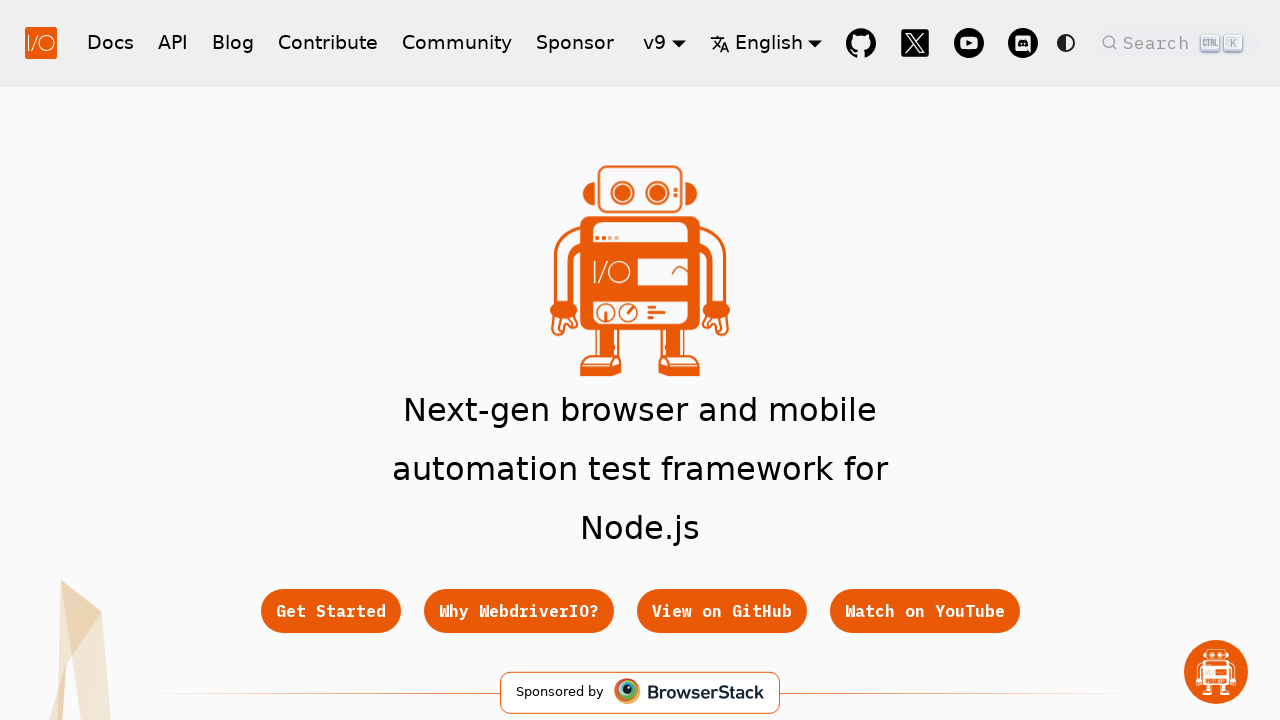

Waited for DOM content to load on WebdriverIO homepage
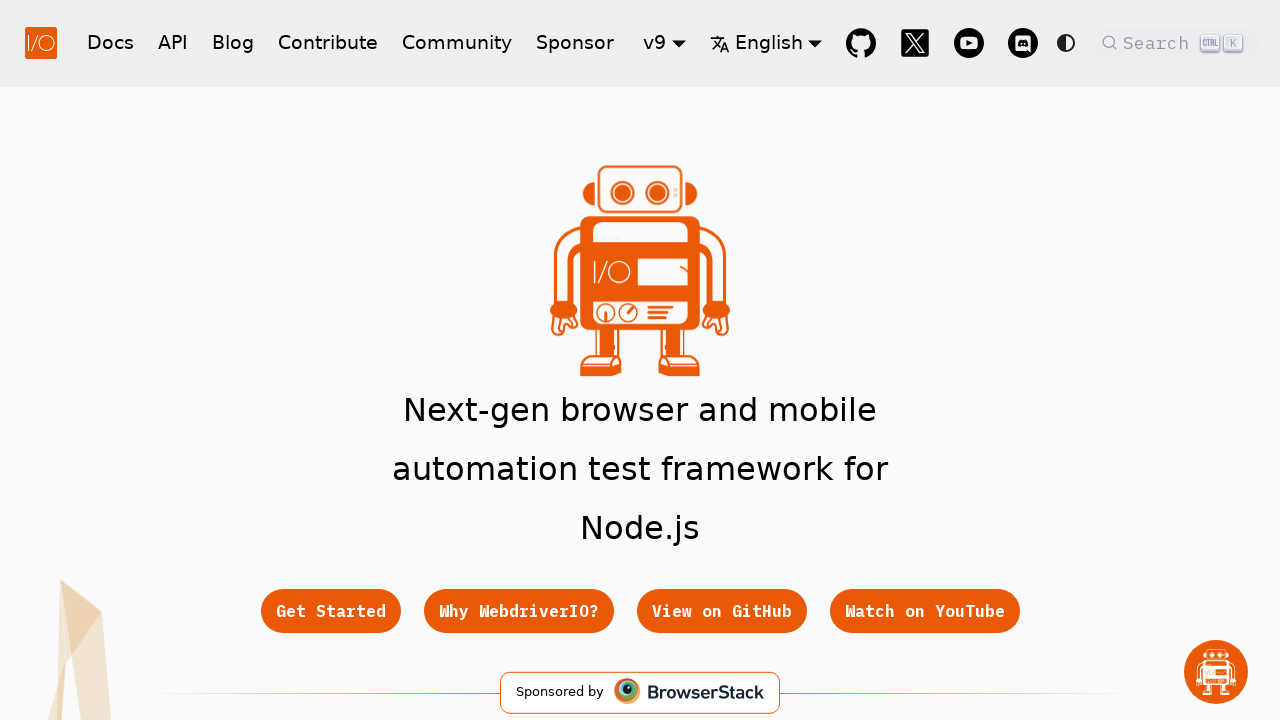

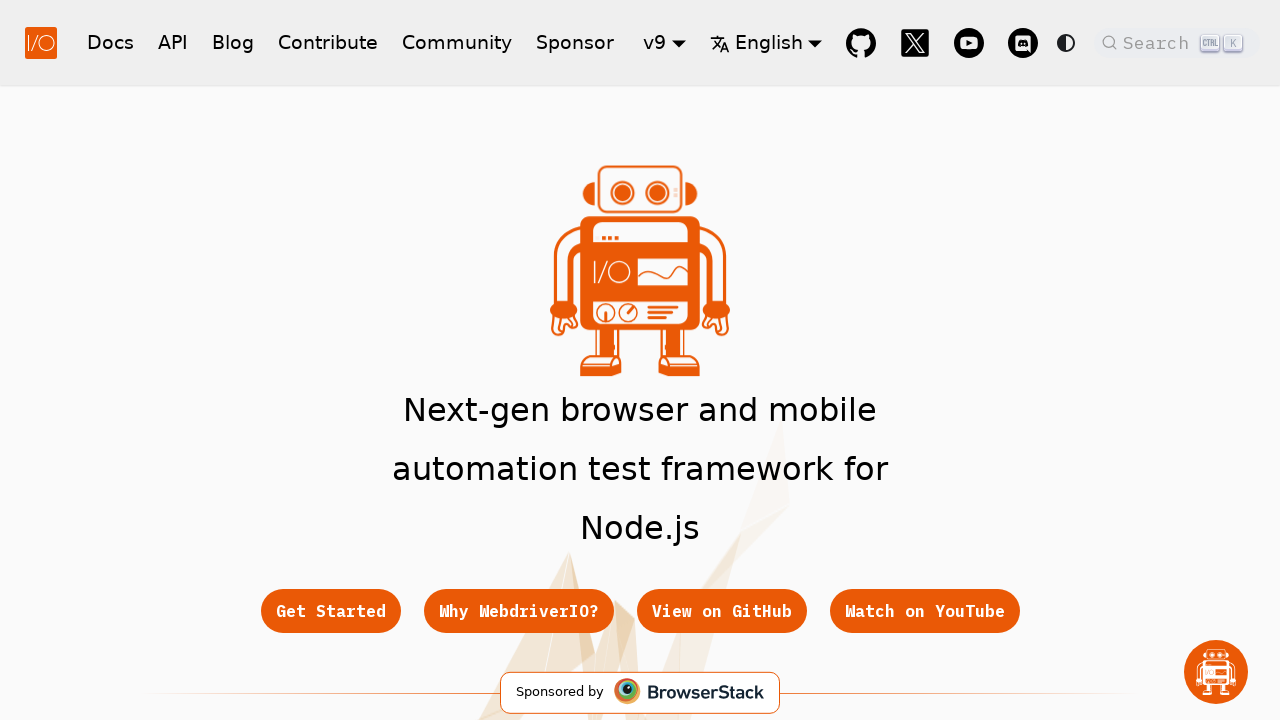